Tests keyboard actions including typing text, arrow key navigation, shift selection, and backspace deletion

Starting URL: https://www.techglobal-training.com/frontend

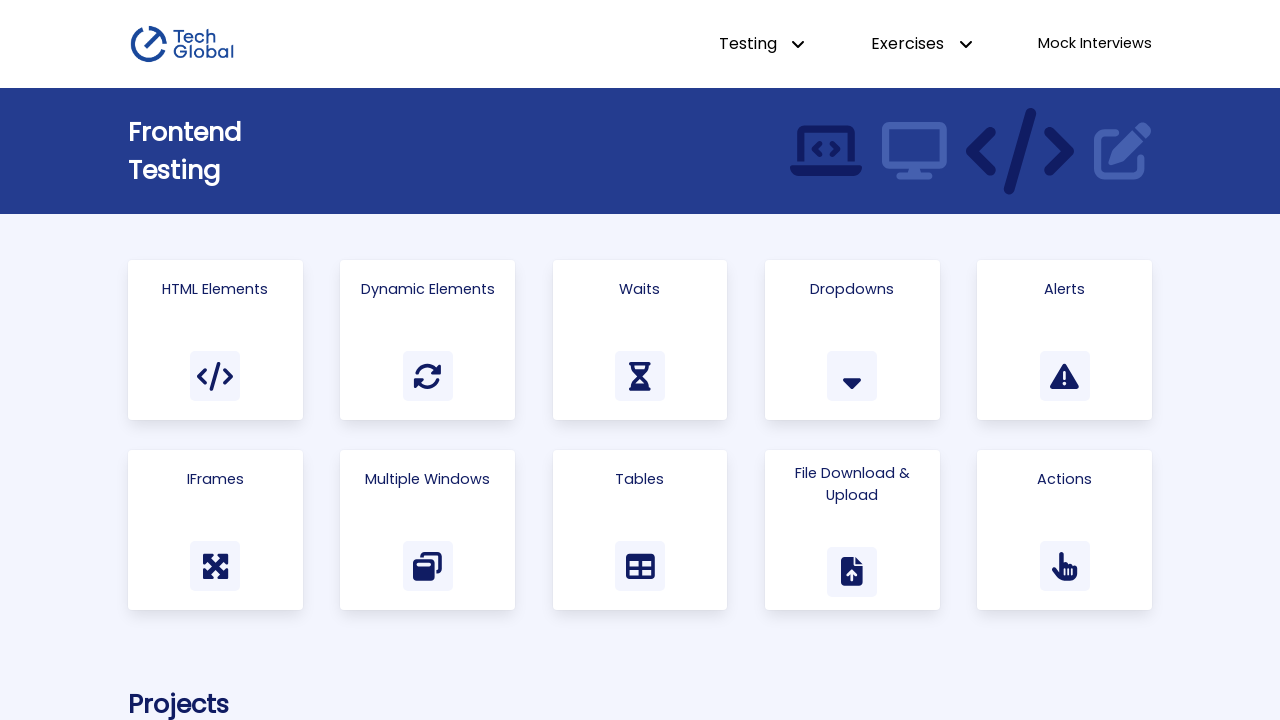

Clicked on 'Actions' link to navigate to the actions page at (1065, 530) on a:has-text('Actions')
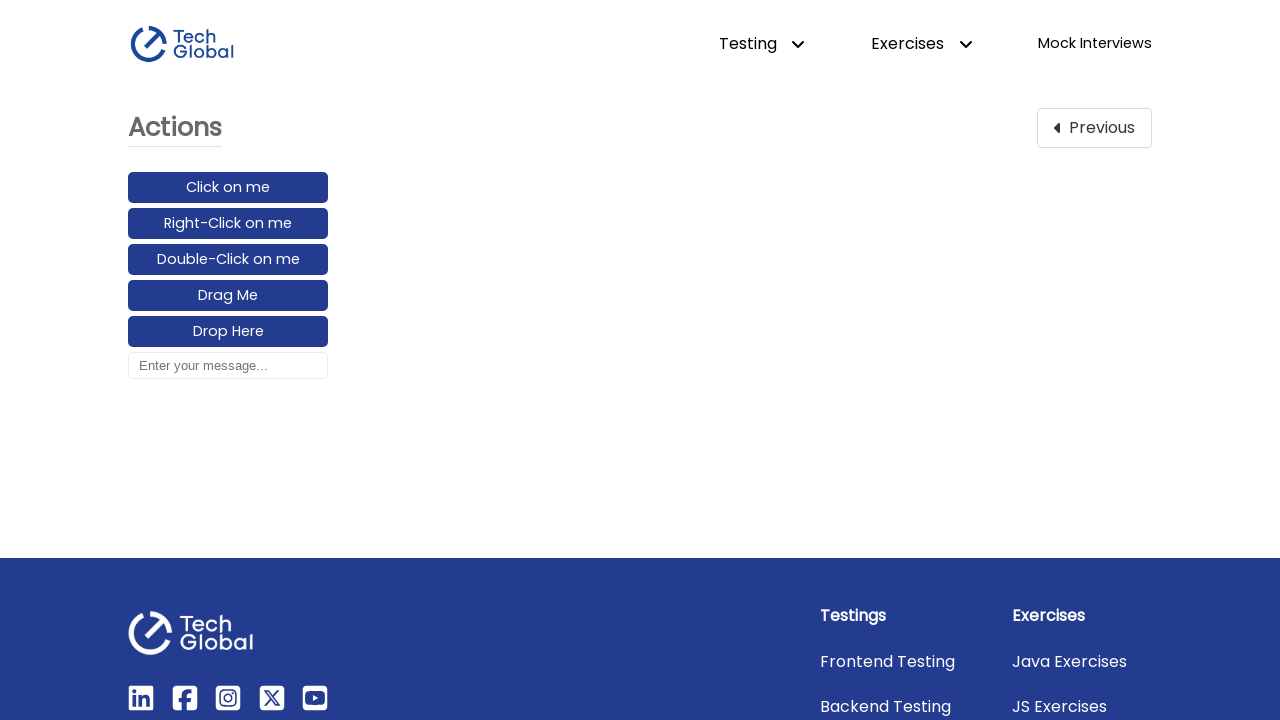

Focused on the input box on #input_box
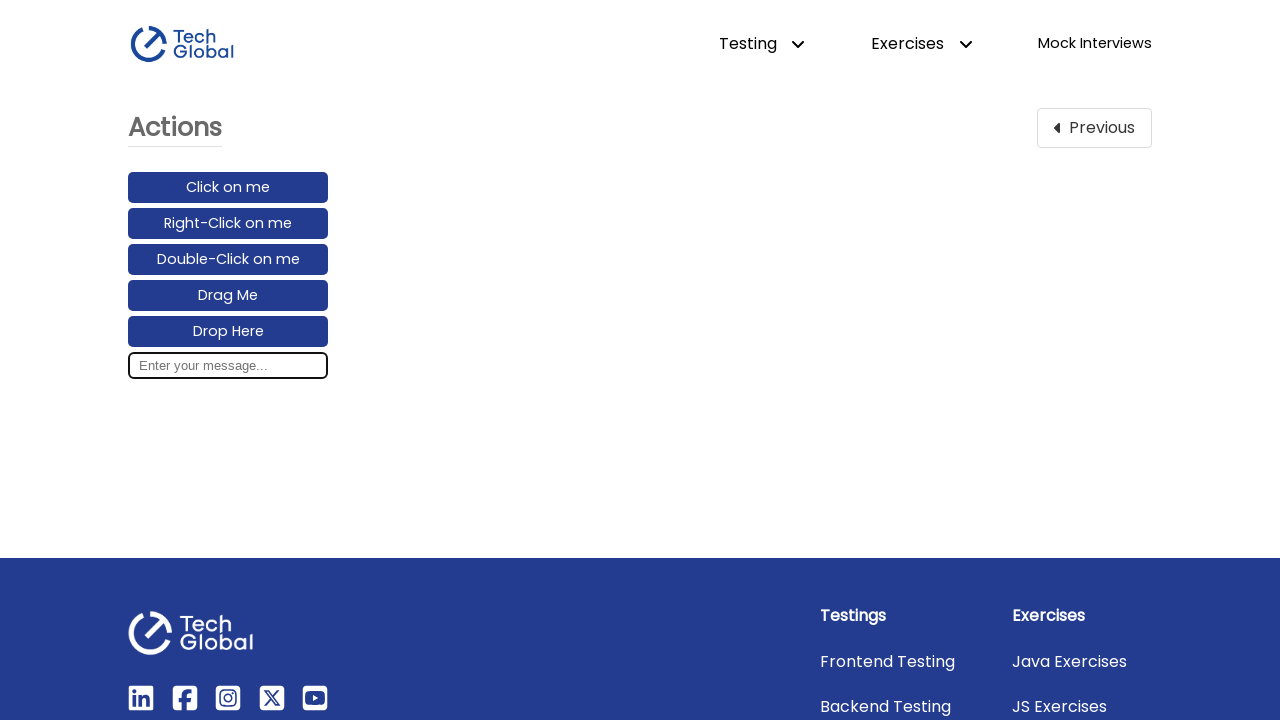

Typed 'Hello World!' into the input box
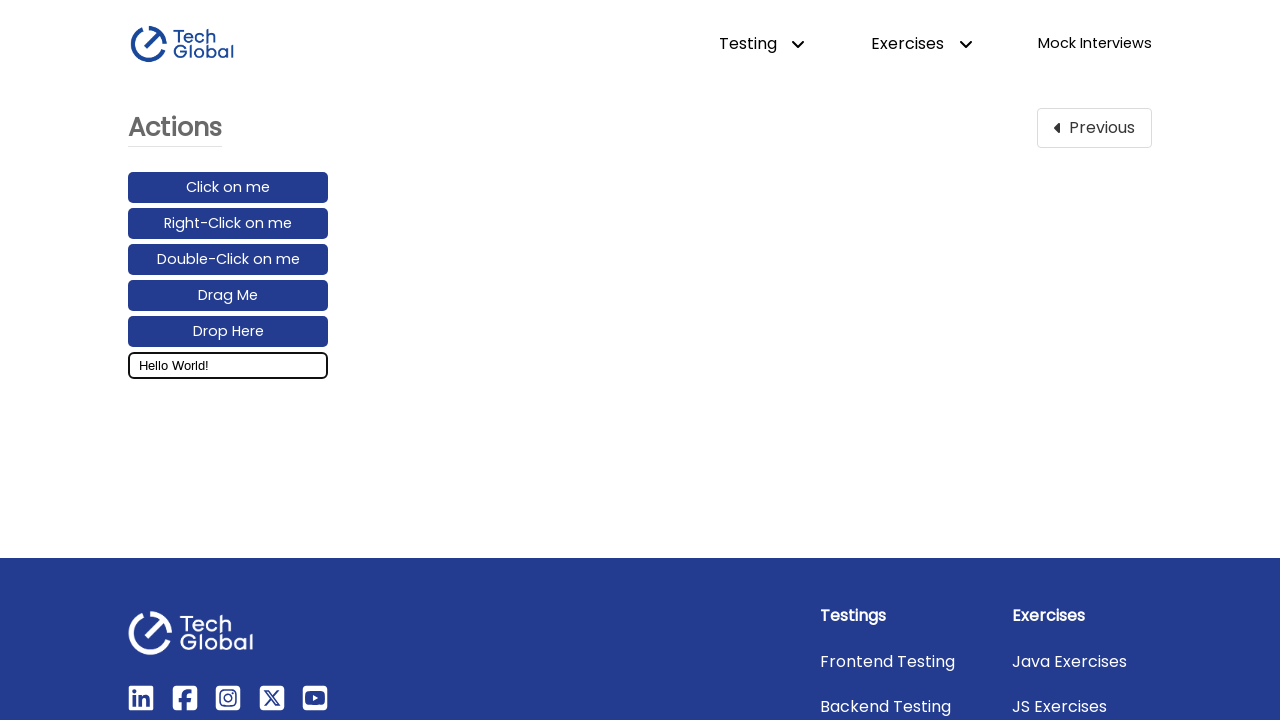

Pressed left arrow key to move cursor
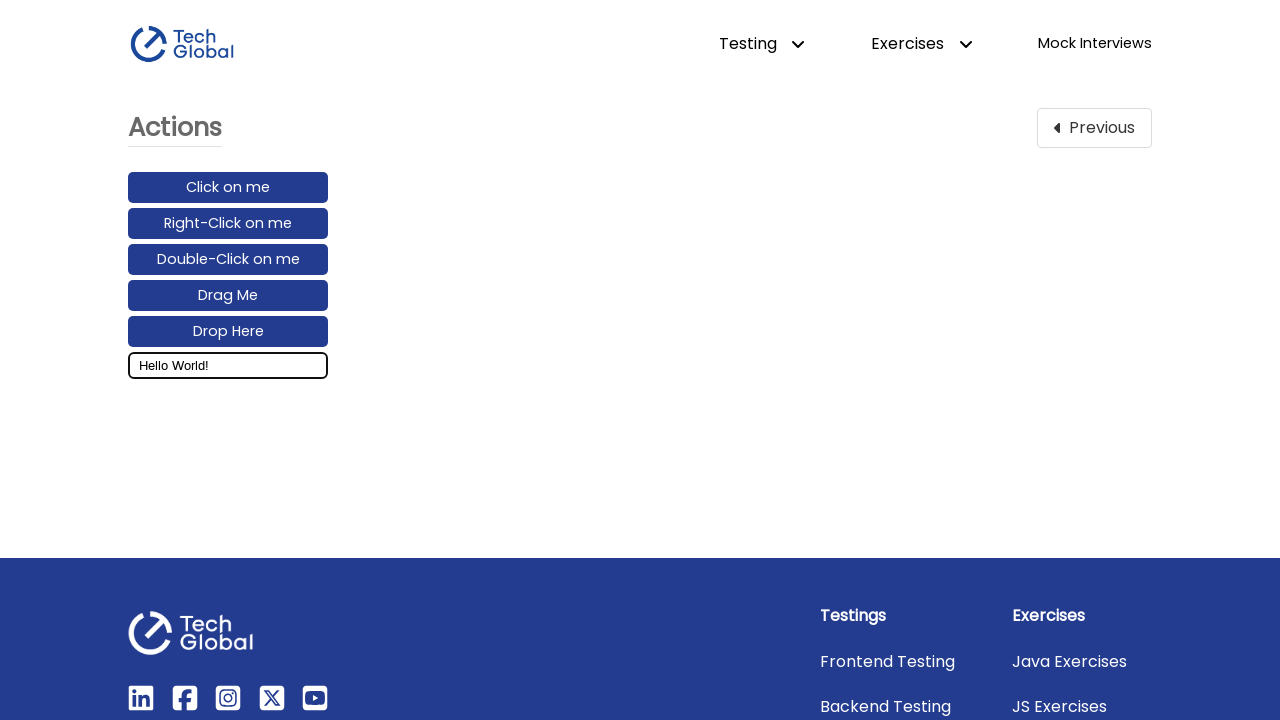

Held Shift key down to start selection
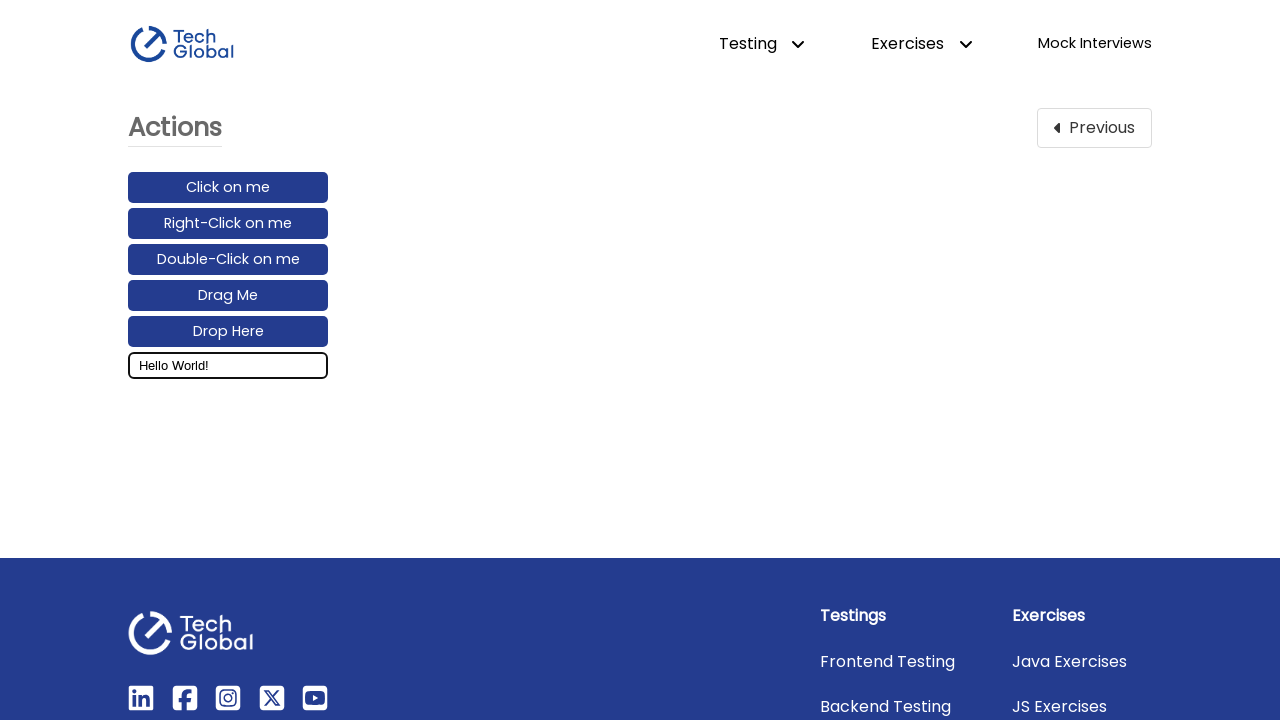

Pressed left arrow key (selection iteration 1/5)
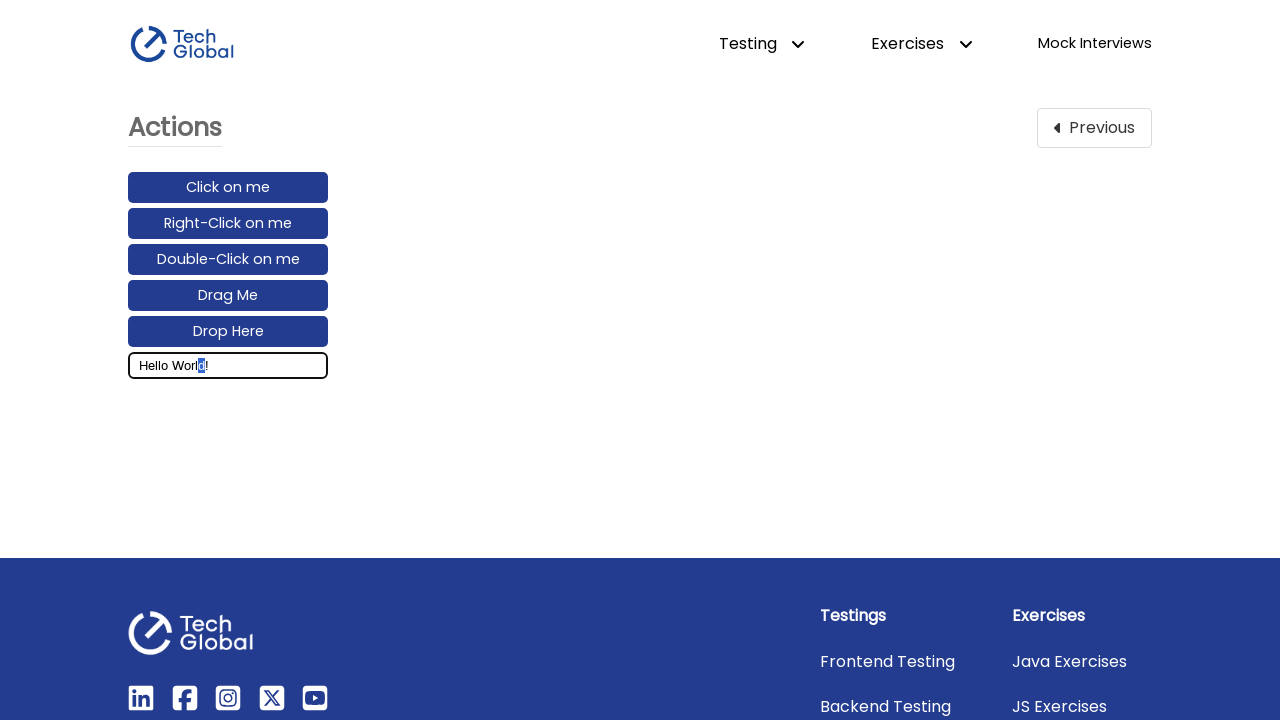

Pressed left arrow key (selection iteration 2/5)
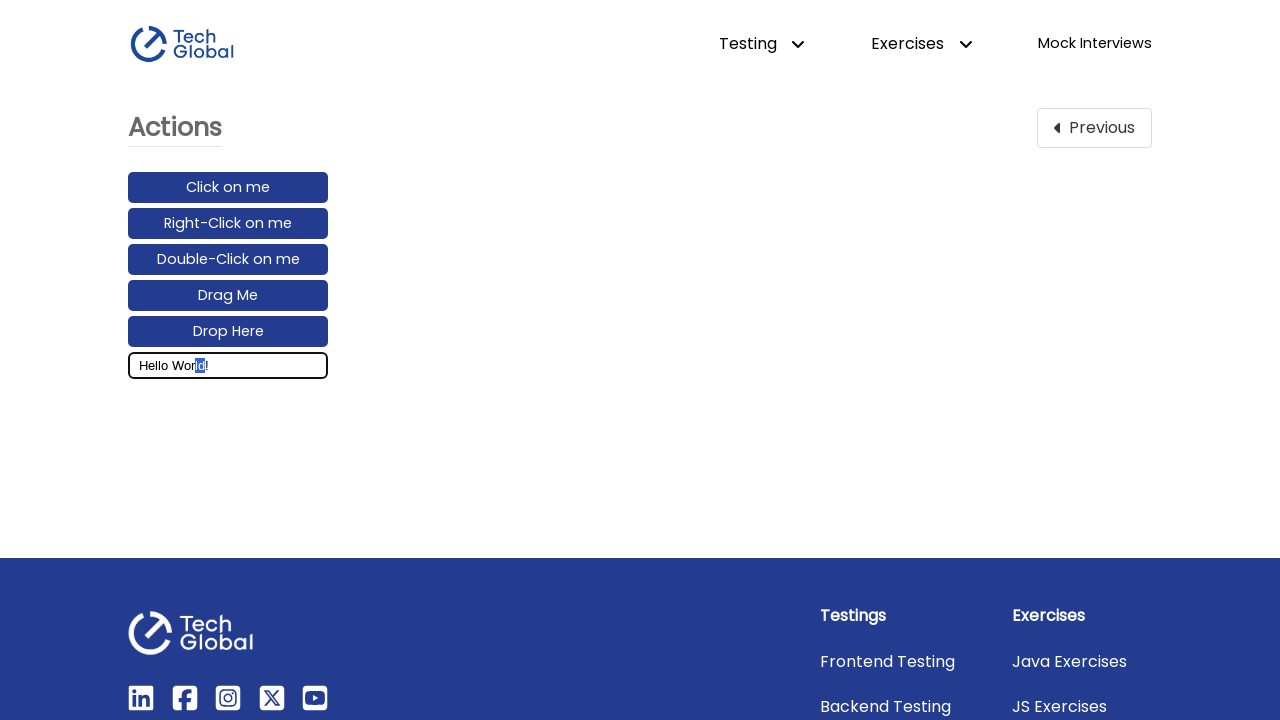

Pressed left arrow key (selection iteration 3/5)
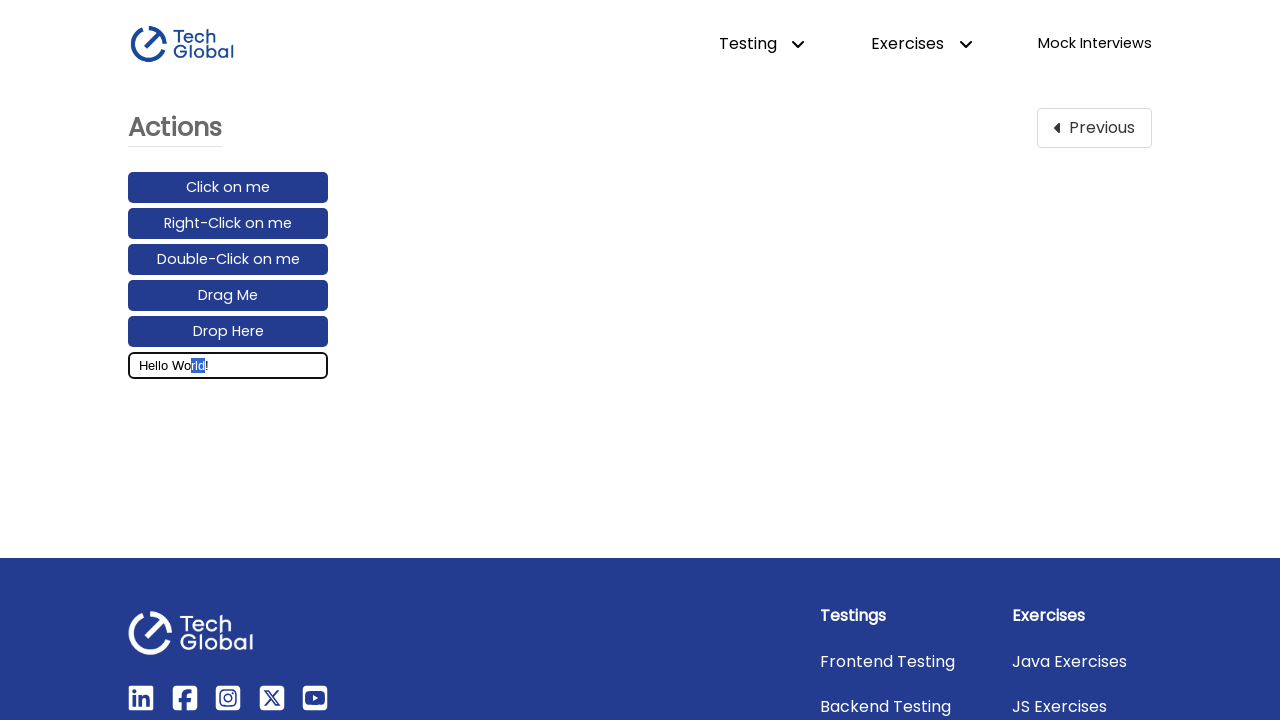

Pressed left arrow key (selection iteration 4/5)
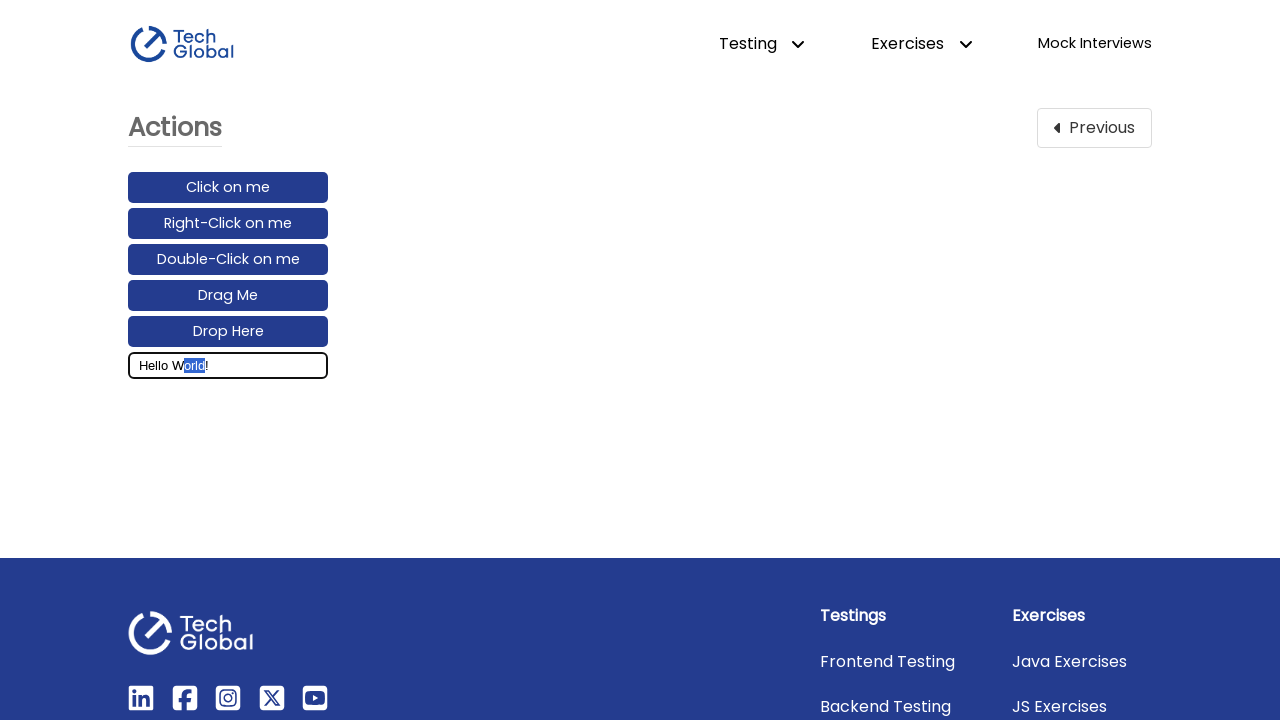

Pressed left arrow key (selection iteration 5/5)
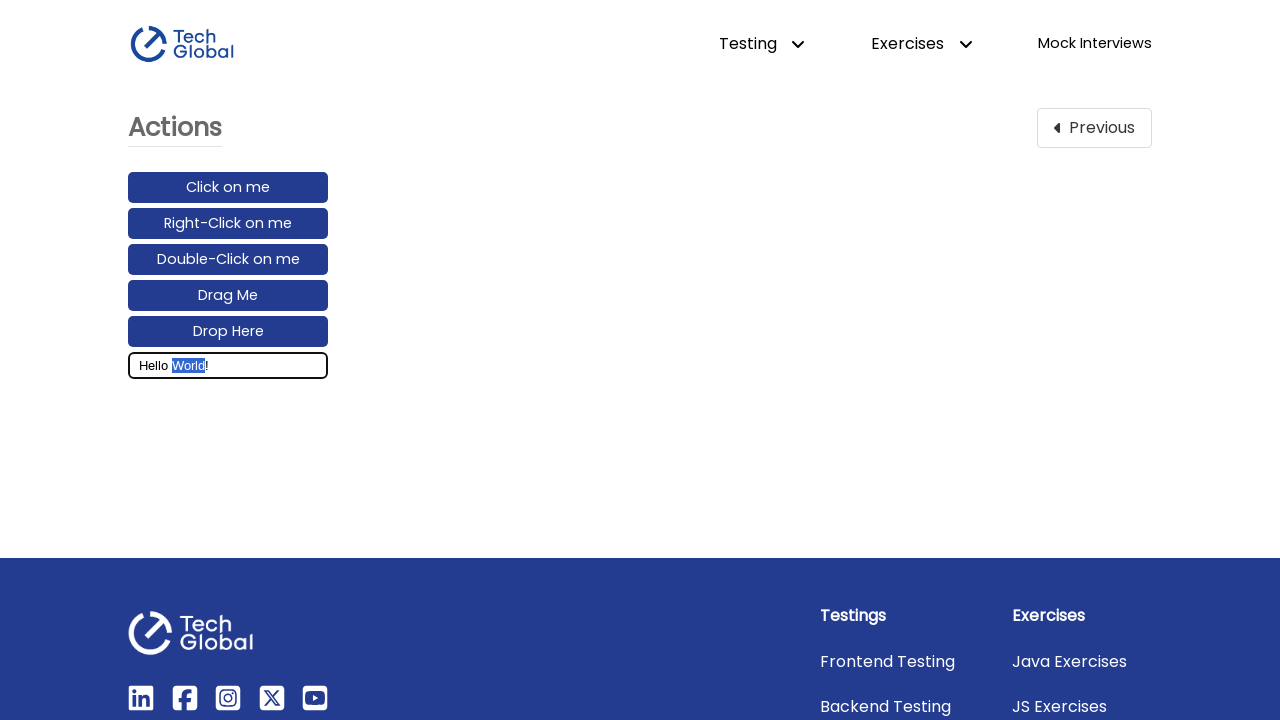

Released Shift key to complete text selection of 'World'
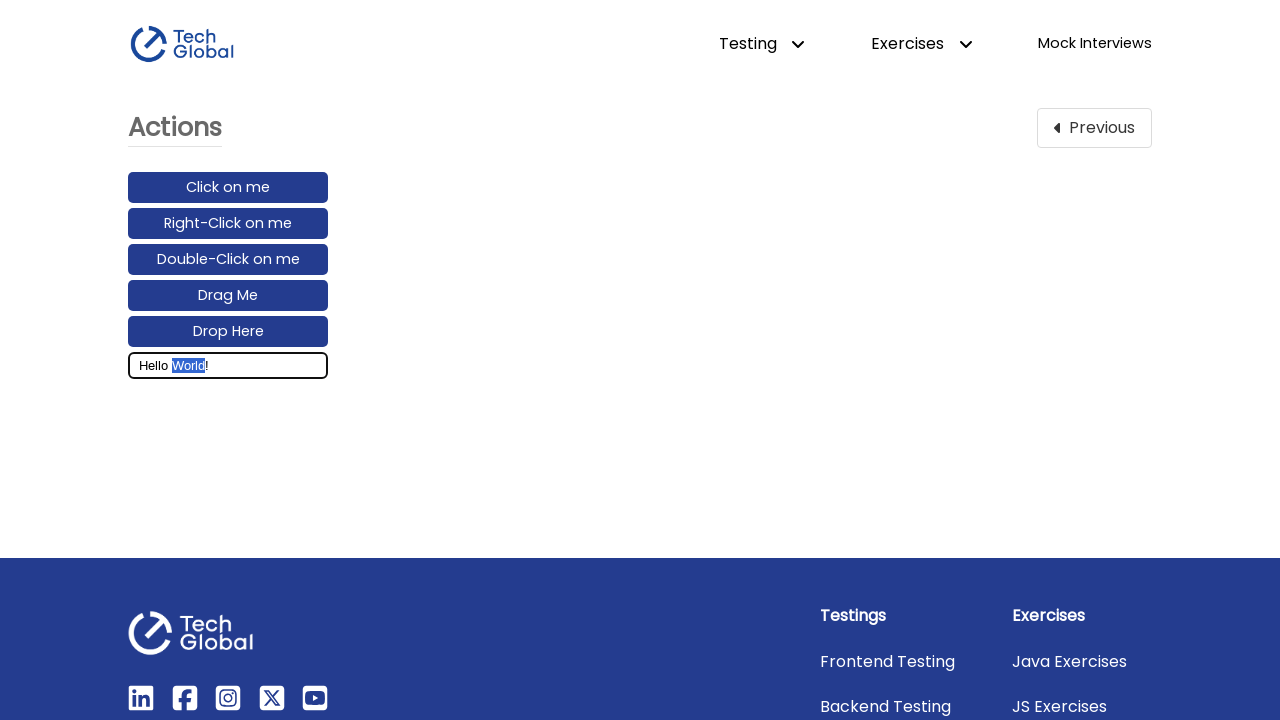

Pressed Backspace to delete selected 'World' text
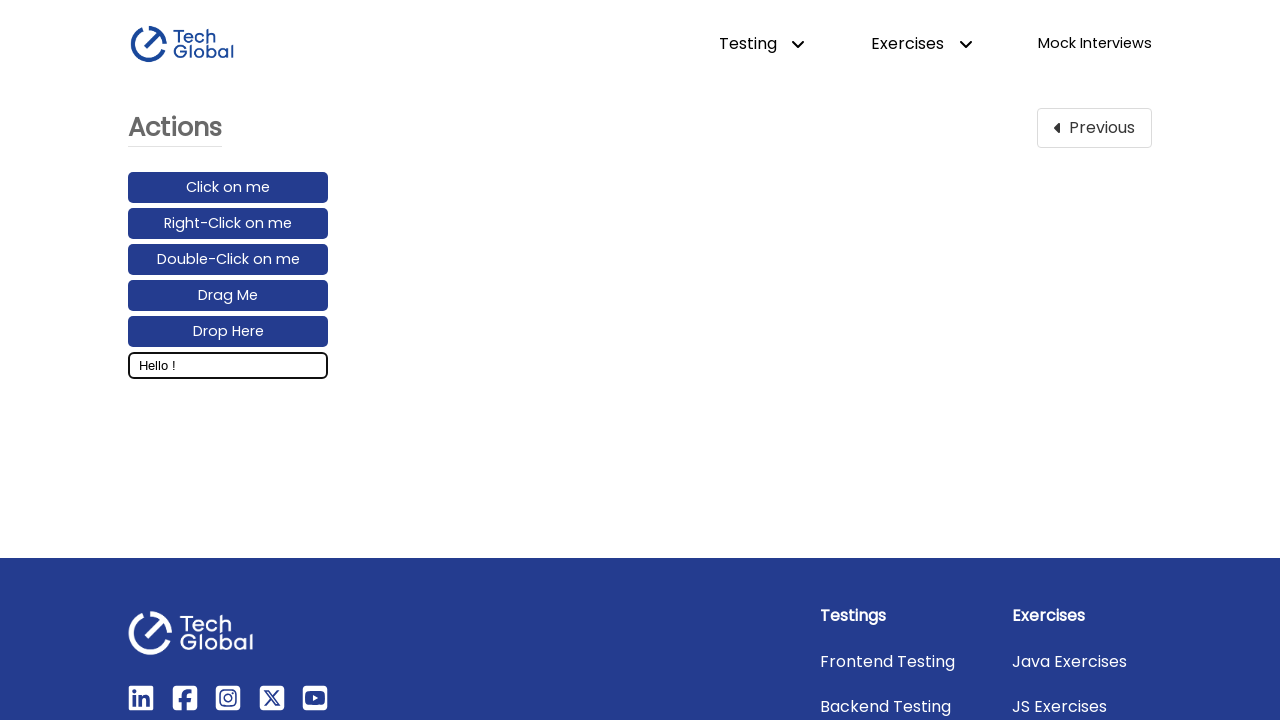

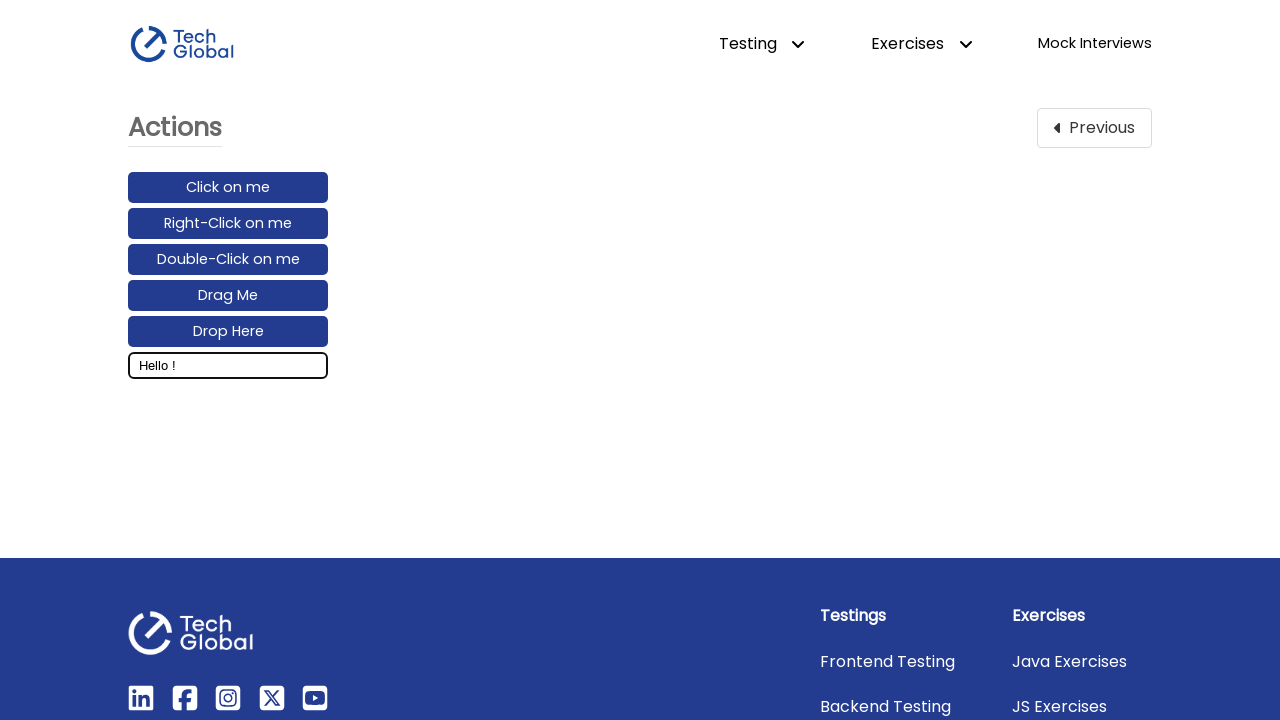